Tests successful registration by filling all required fields with valid data and verifying success alert message

Starting URL: http://automationbykrishna.com/

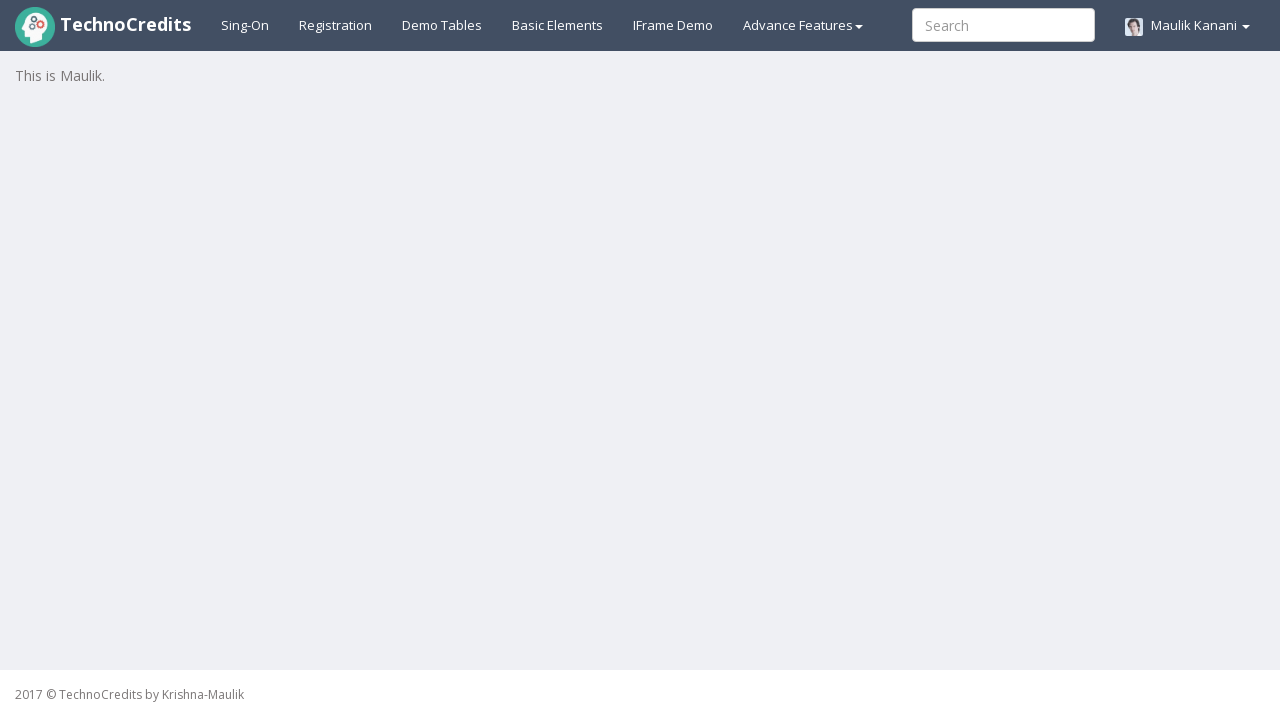

Clicked on registration link at (336, 25) on #registration2
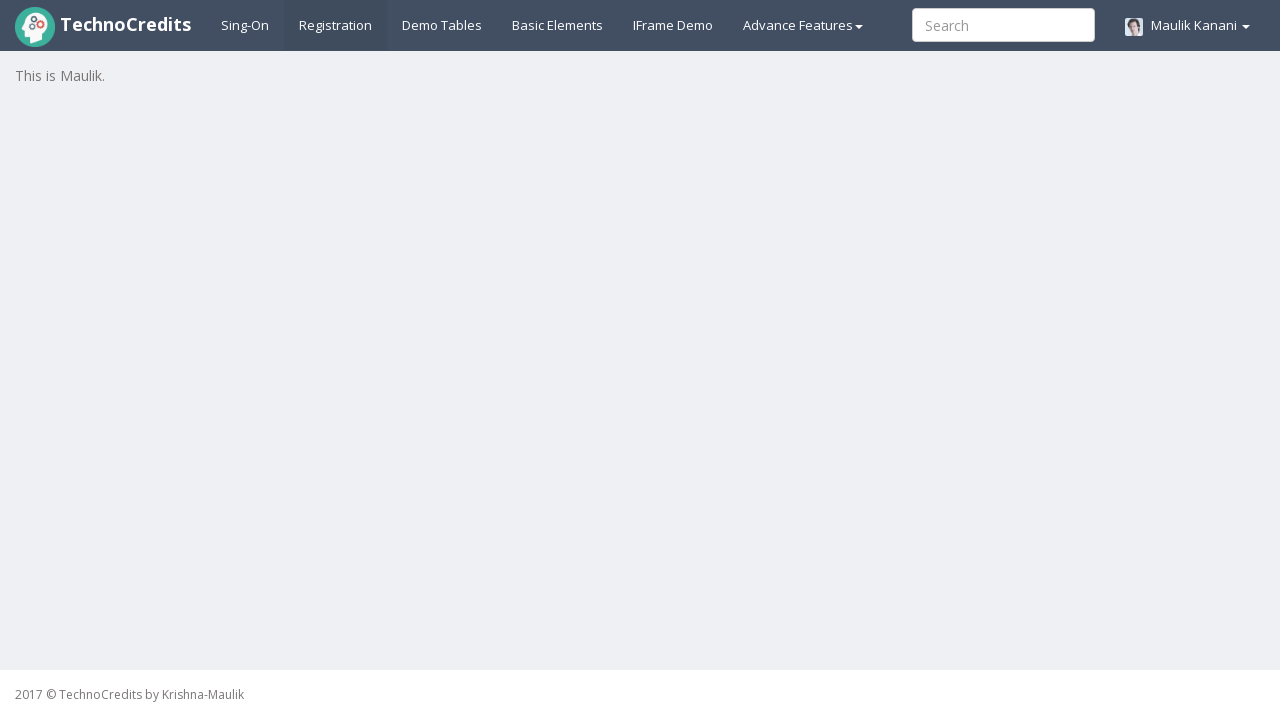

Filled Full Name field with 'Varsha' on input#fullName
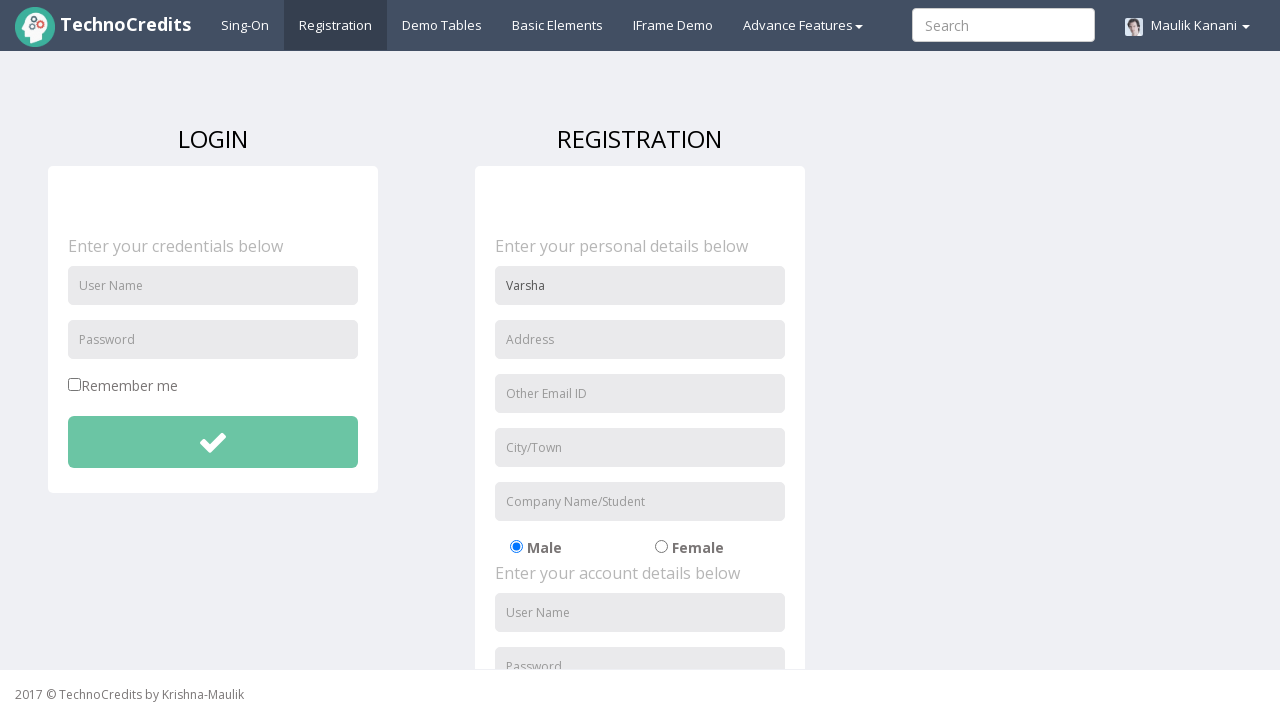

Filled Address field with 'Wakad' on input#address
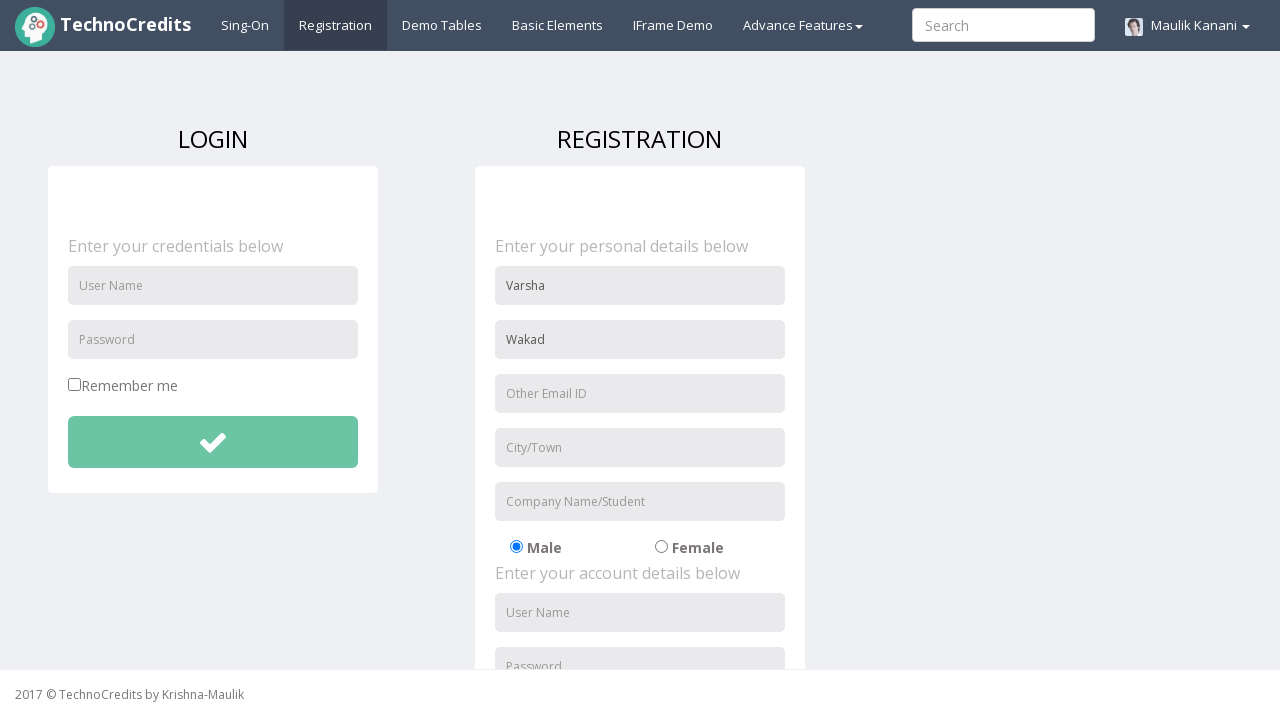

Filled Email field with 'varsha@yahoo.com' on input#useremail
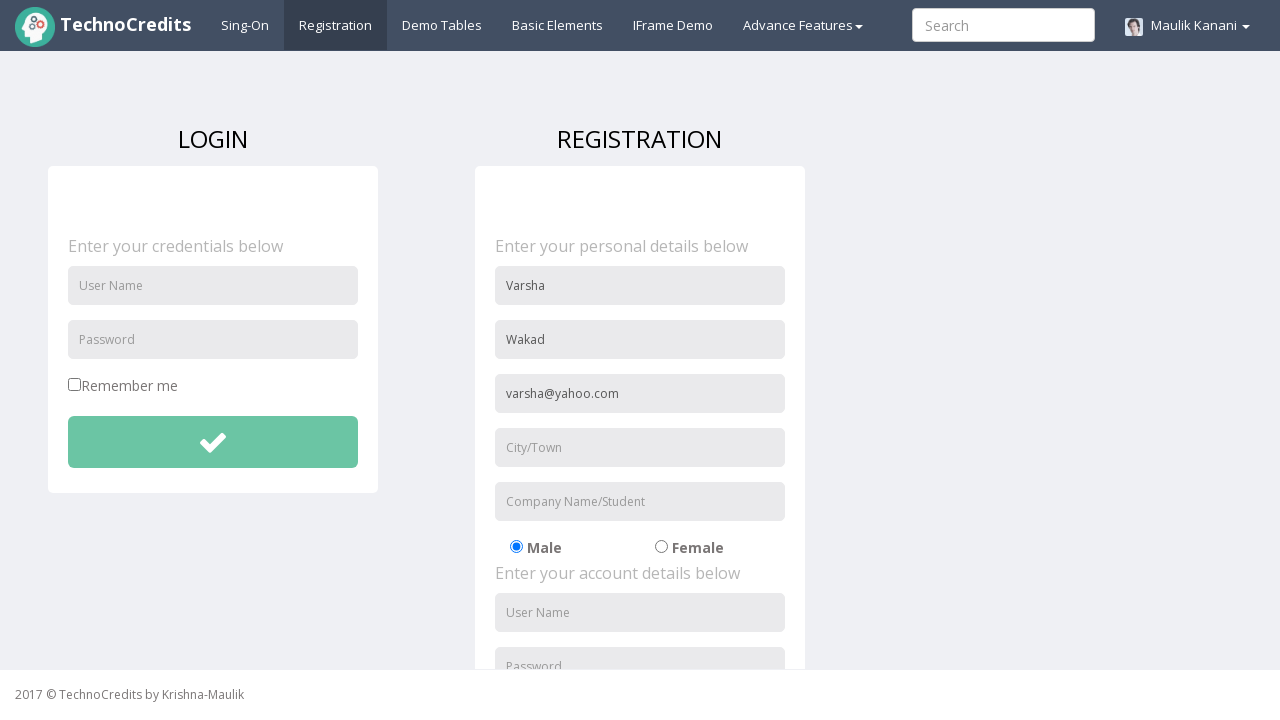

Filled City field with 'Pune' on input#usercity
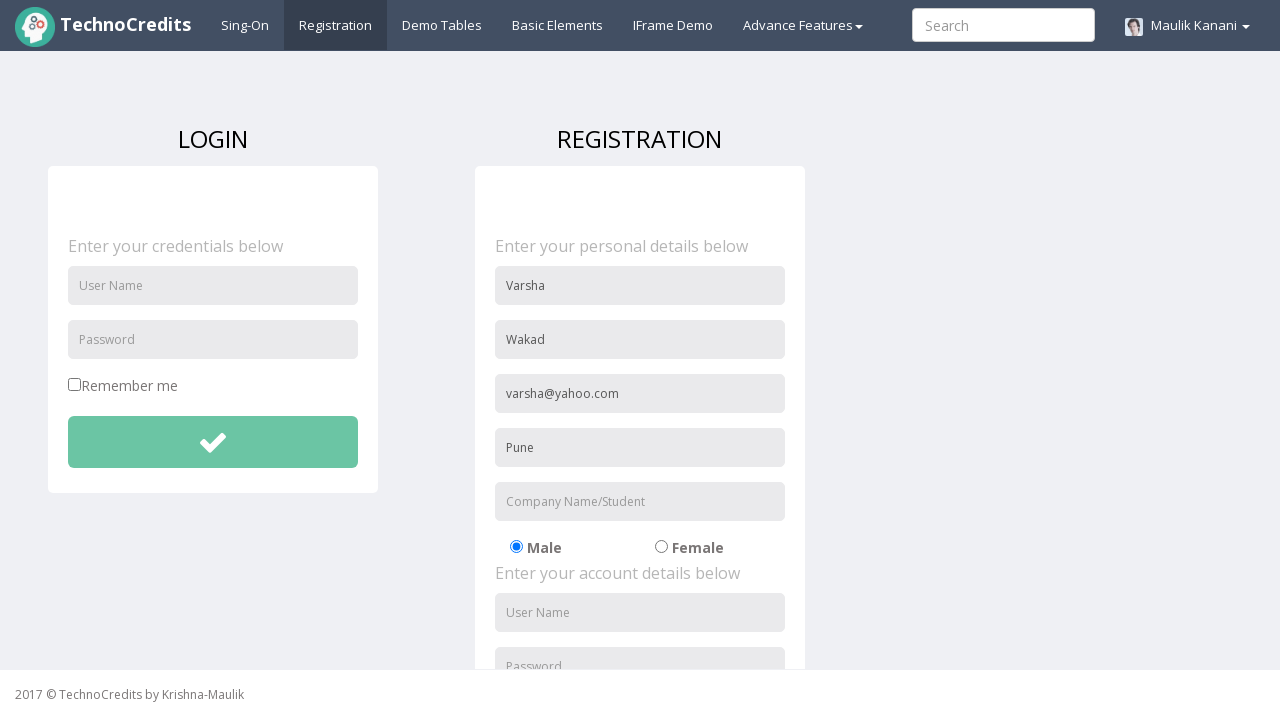

Filled Company Name field with 'Technocredit' on input#organization
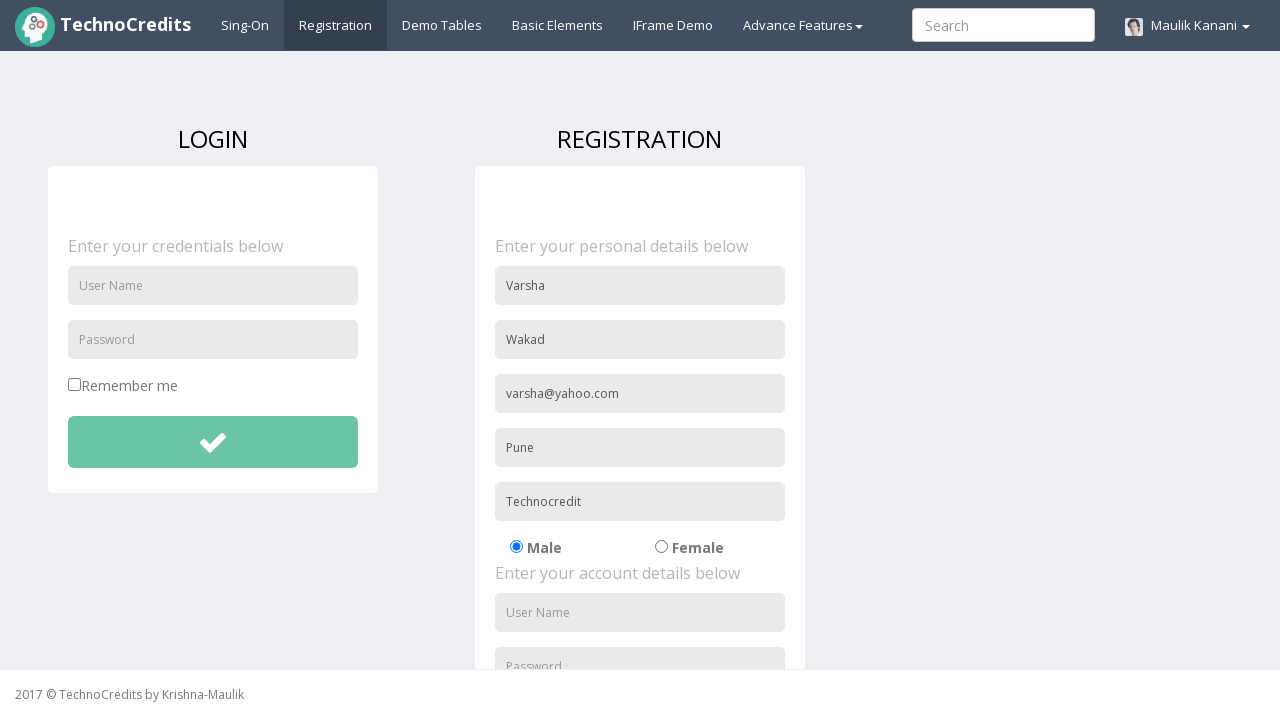

Selected Female radio button at (661, 547) on #radio-02
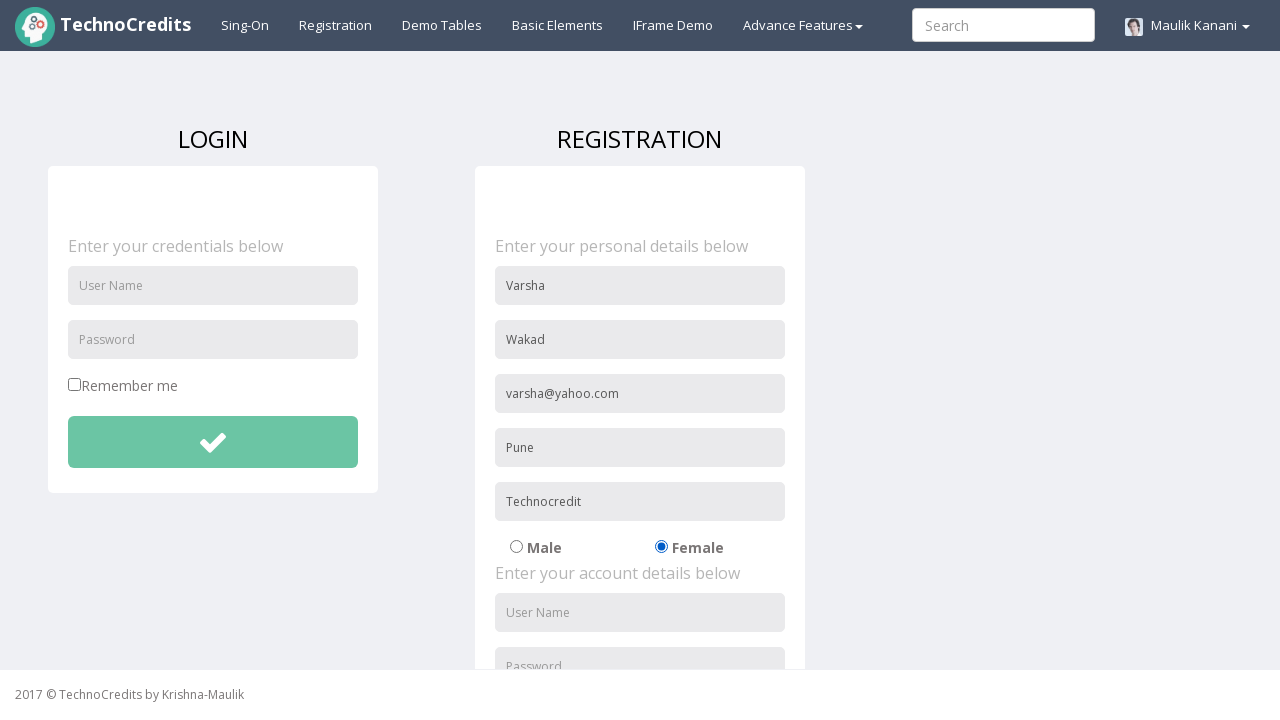

Filled Username field with 'Varsha' on input#usernameReg
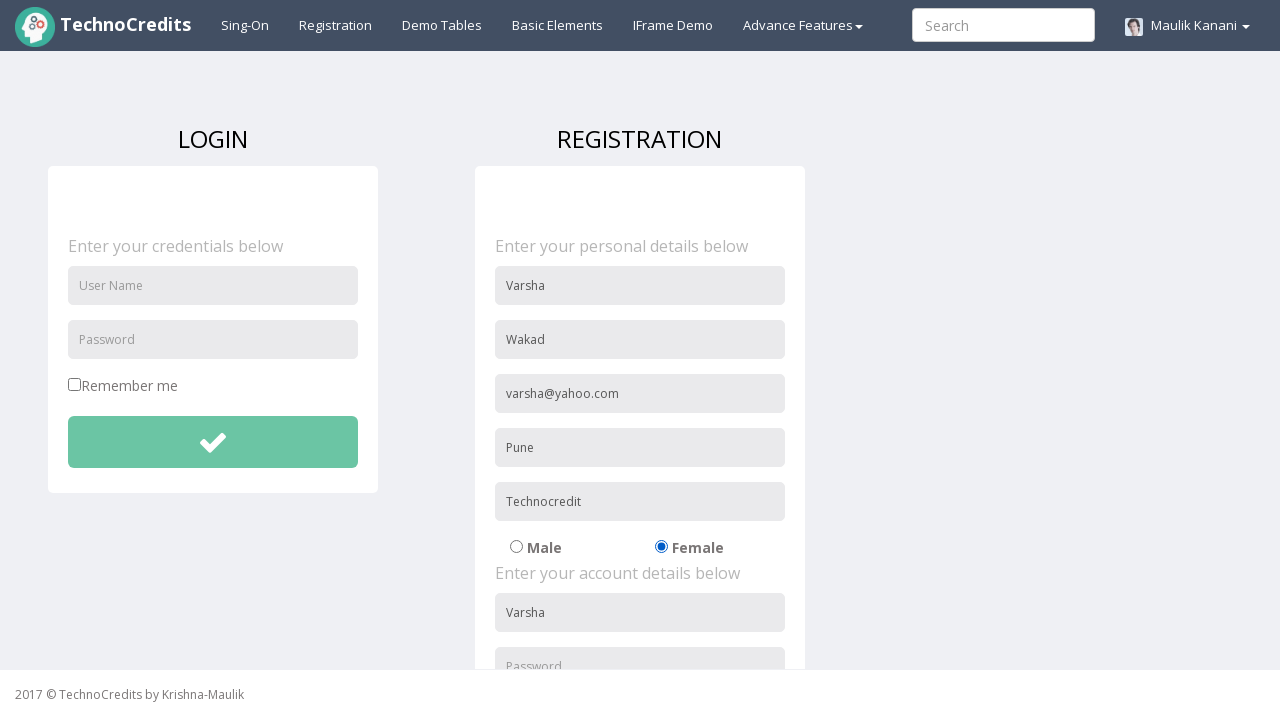

Filled Password field with '0987654321' on input#passwordReg
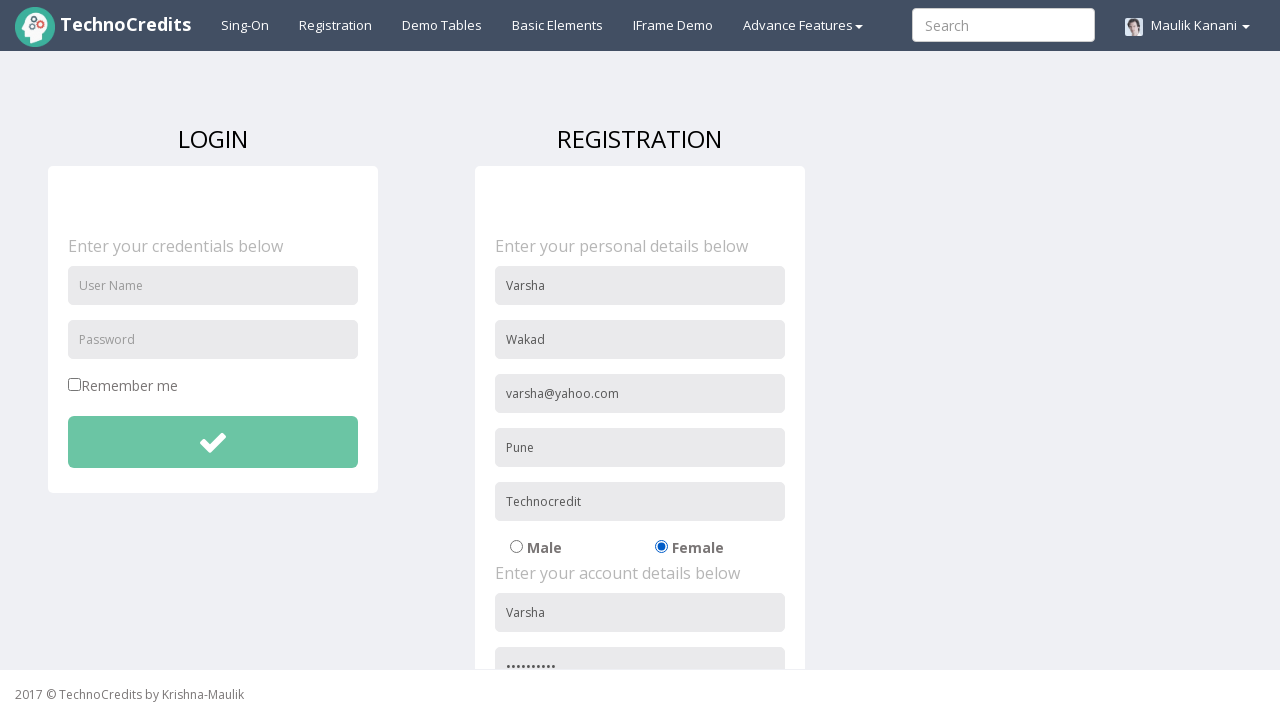

Filled Re-enter Password field with '0987654321' on input#repasswordReg
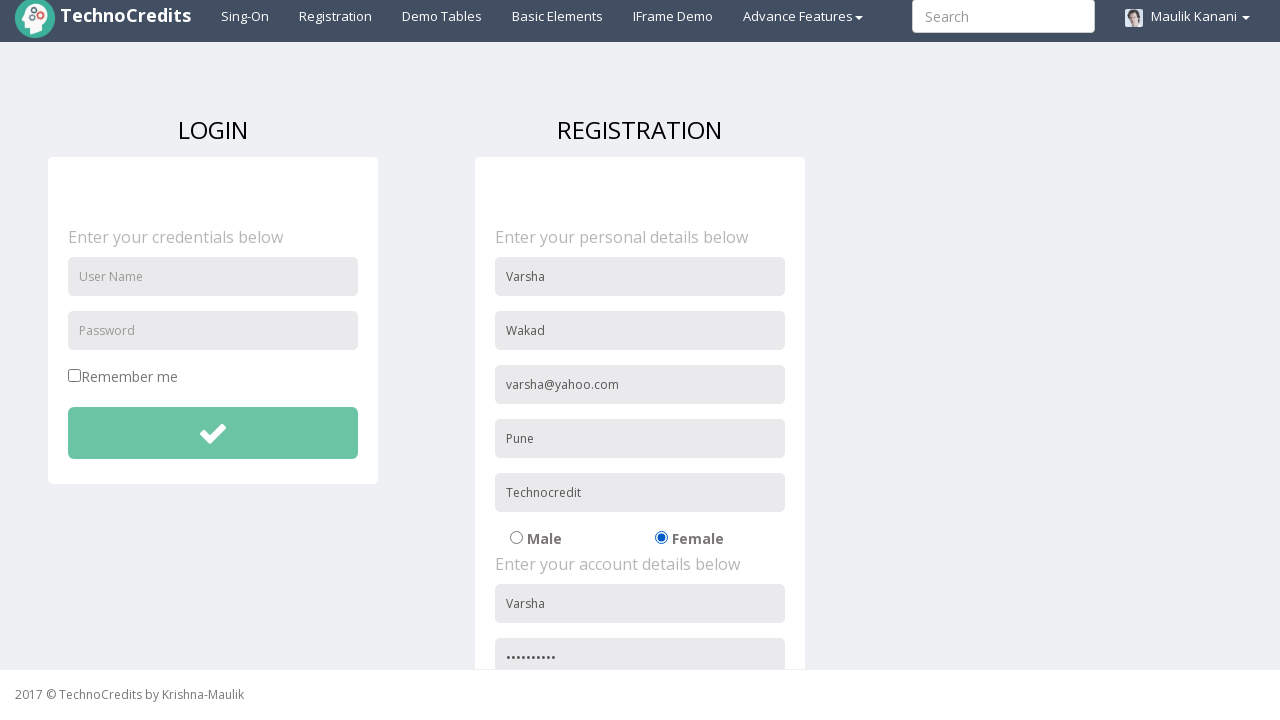

Scrolled to signup agreement checkbox
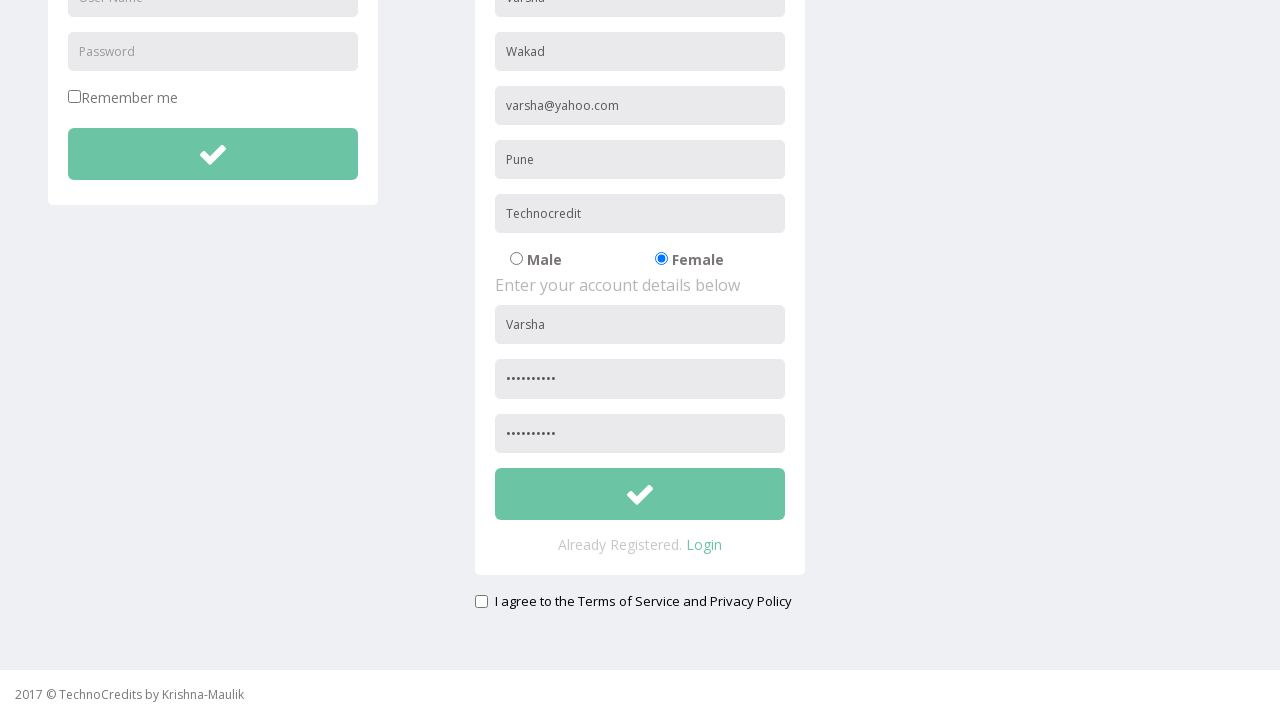

Clicked signup agreement checkbox at (481, 601) on #signupAgreement
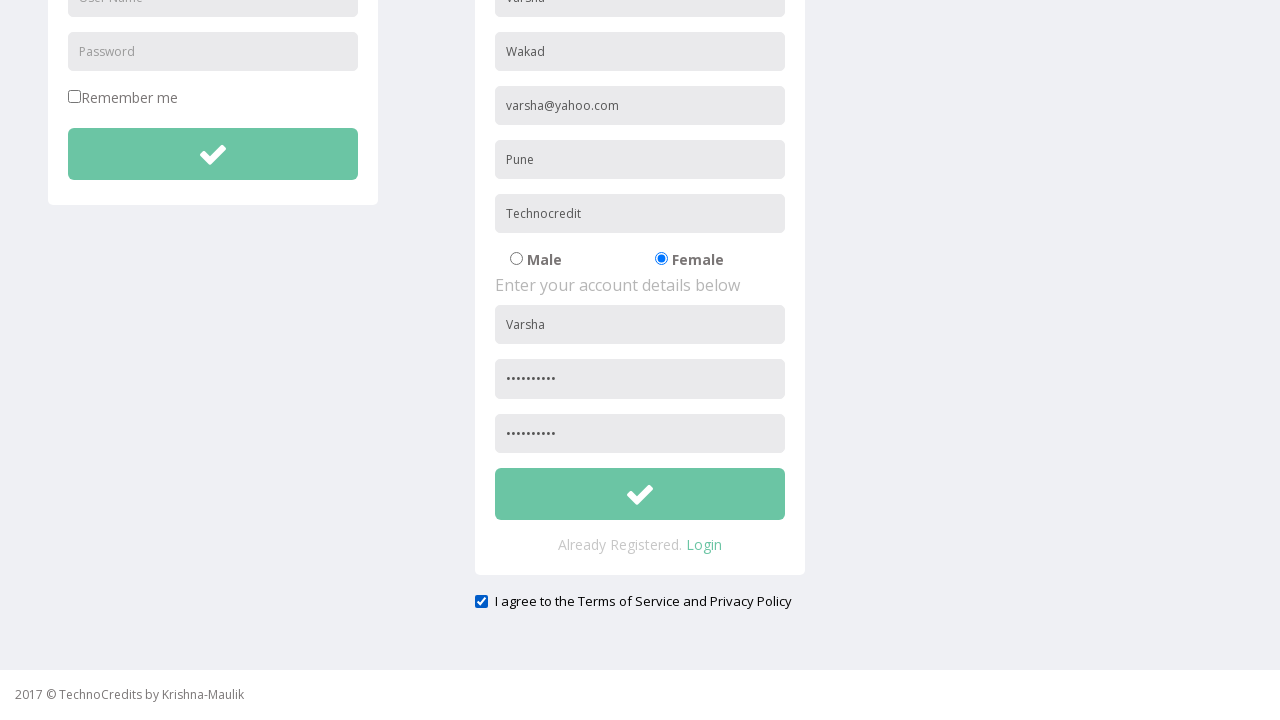

Clicked registration submit button at (640, 494) on #btnsubmitsignUp
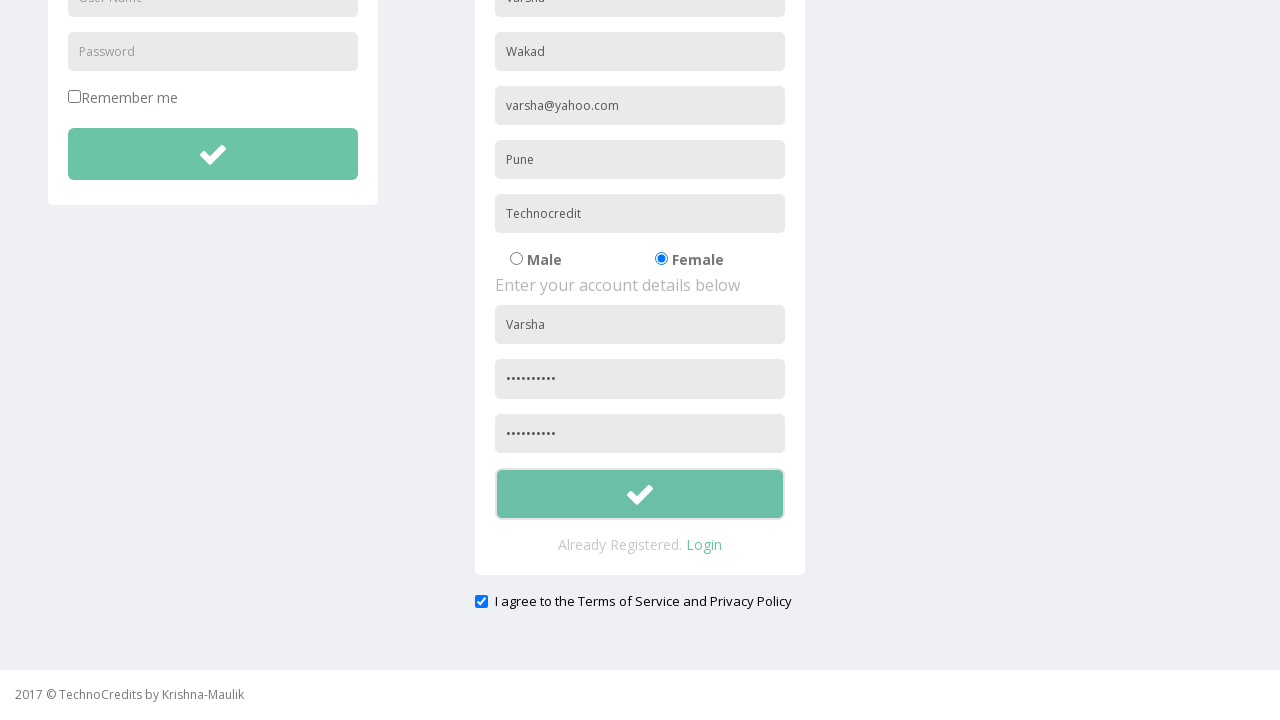

Set up dialog handler to accept alerts
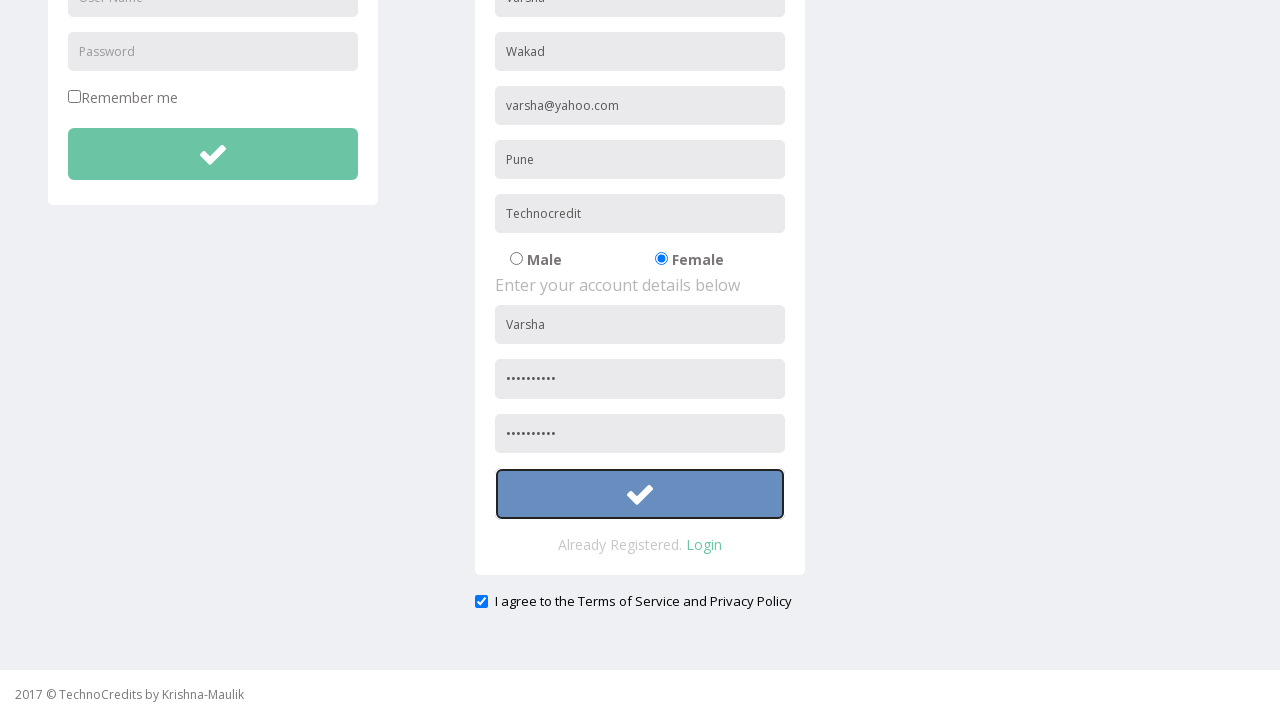

Located success alert message
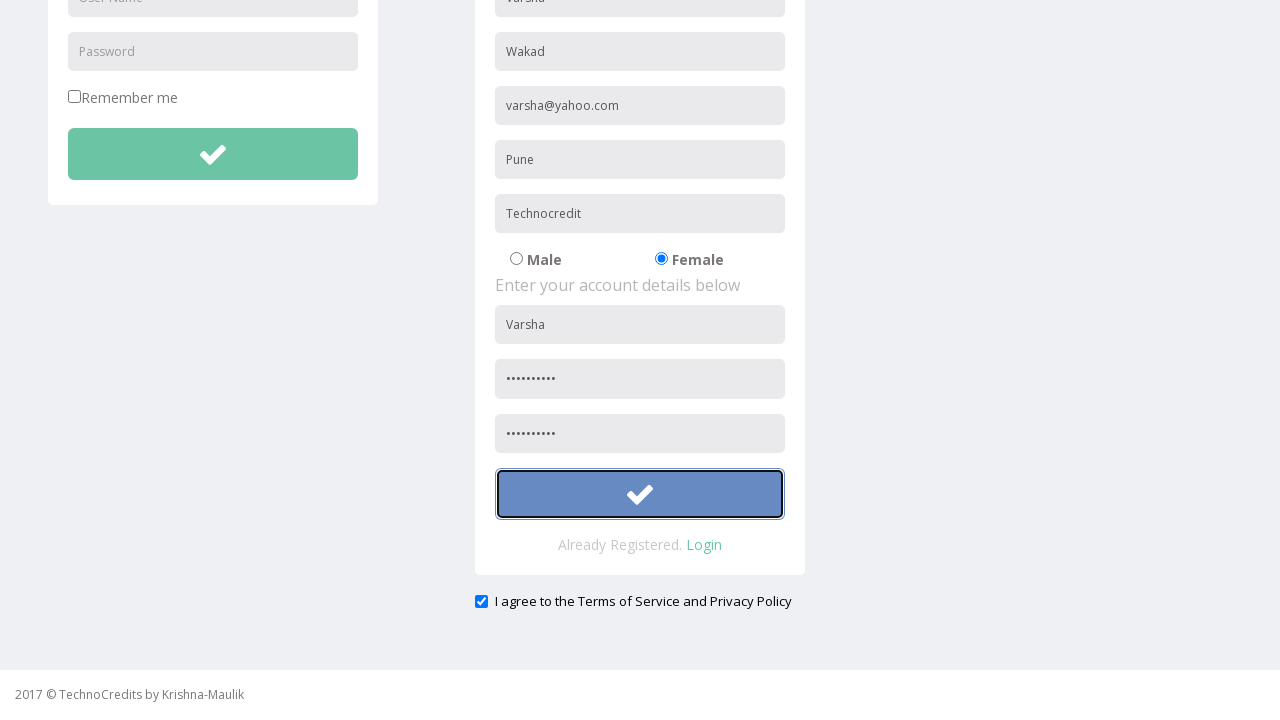

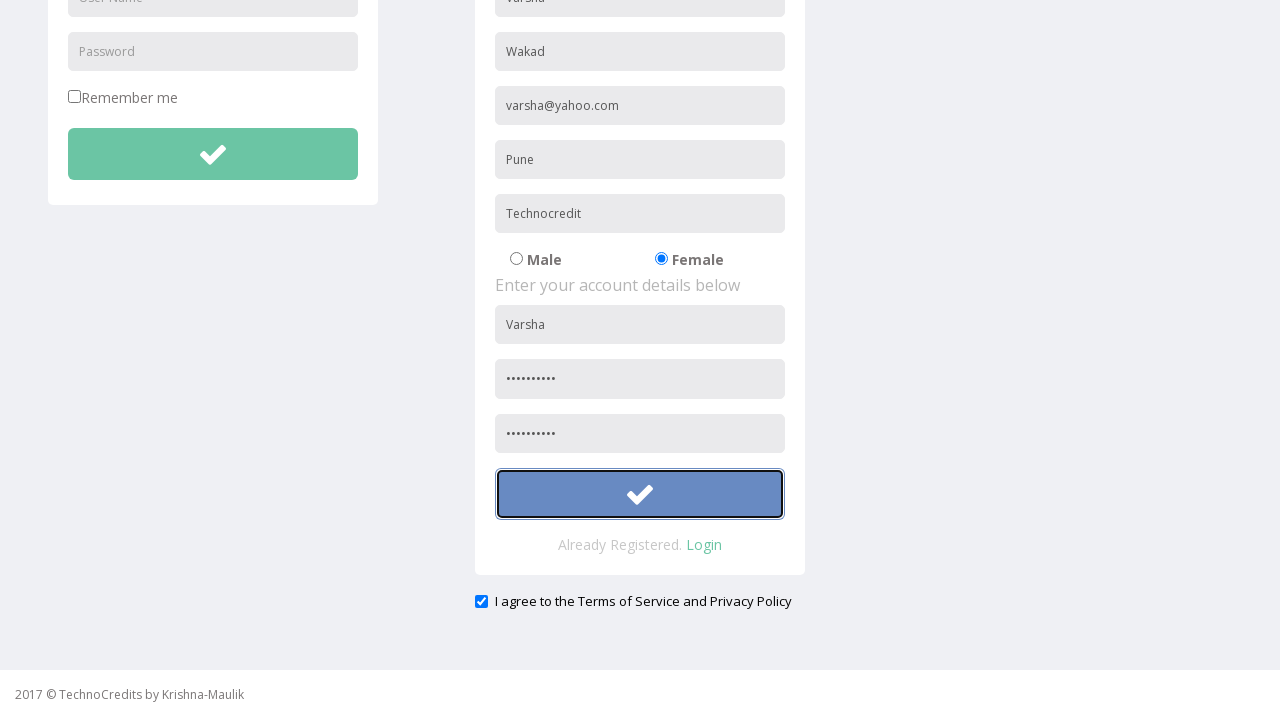